Tests the comment input functionality on the Sauce Labs Guinea Pig demo page by submitting a comment and verifying it appears correctly.

Starting URL: https://saucelabs.com/test/guinea-pig

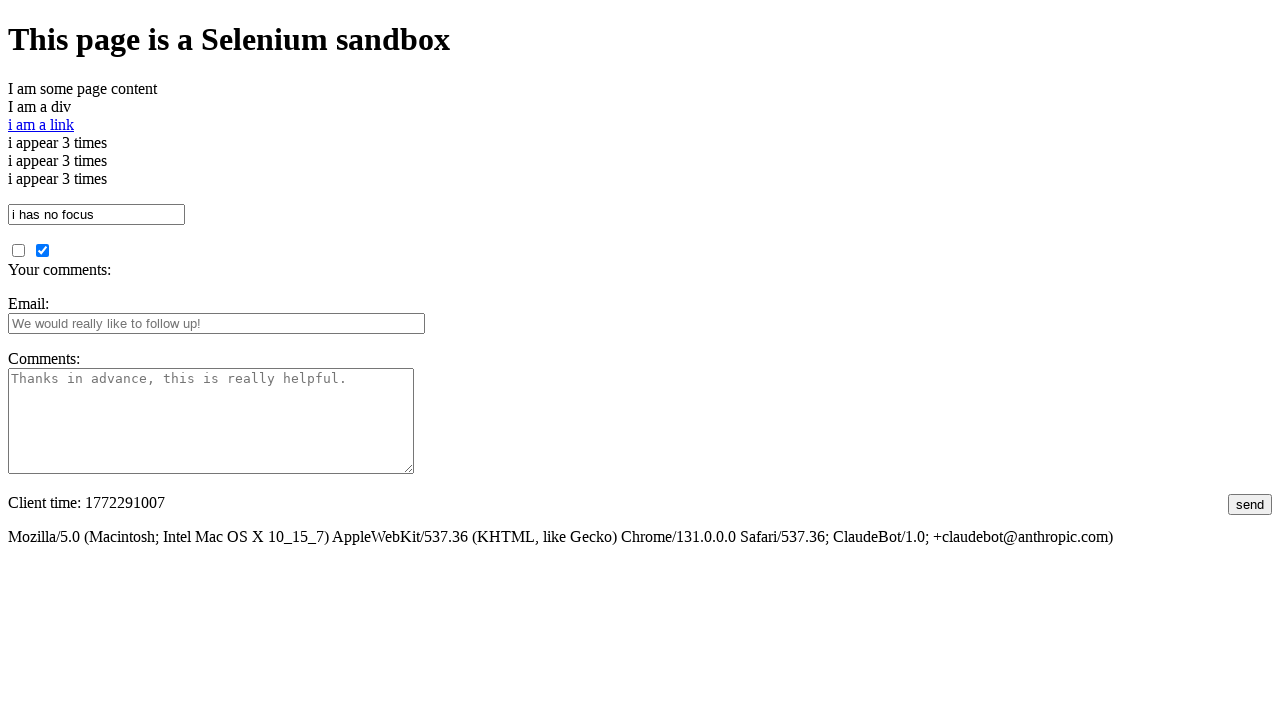

Generated comment text with timestamp
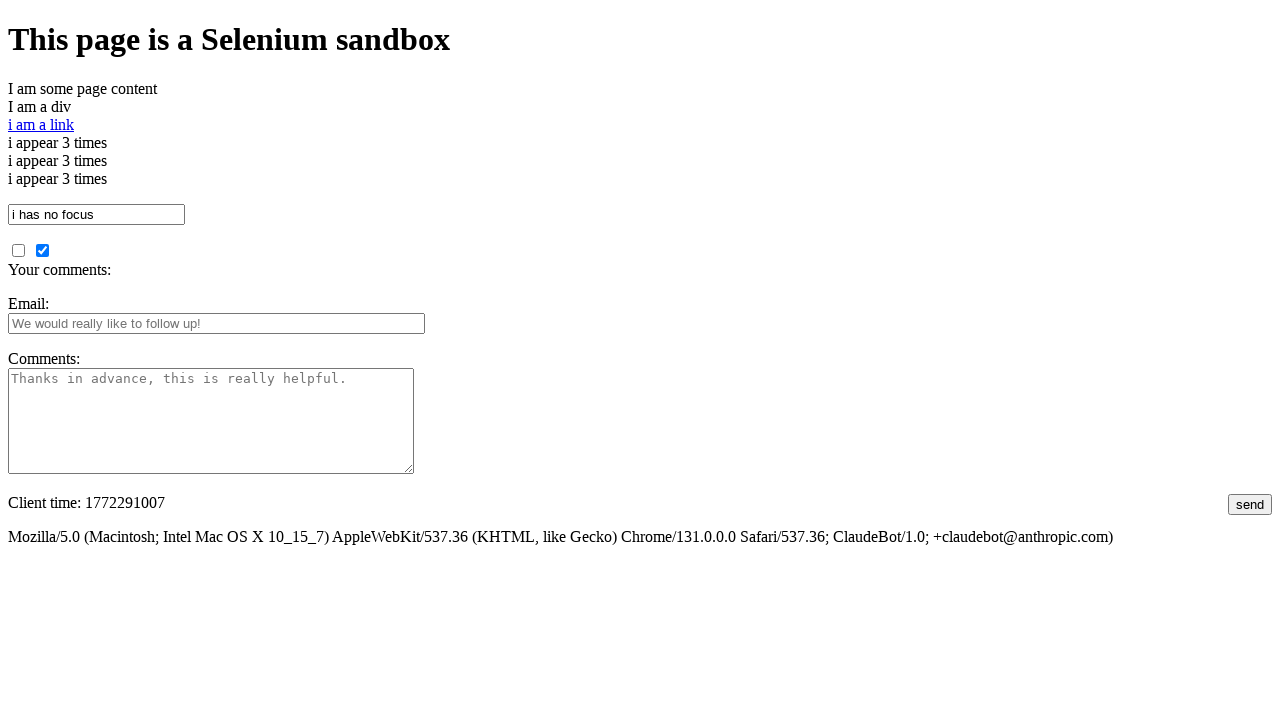

Filled comment input field with 'Test comment submitted at 2026-02-28 15:03:30' on #comments
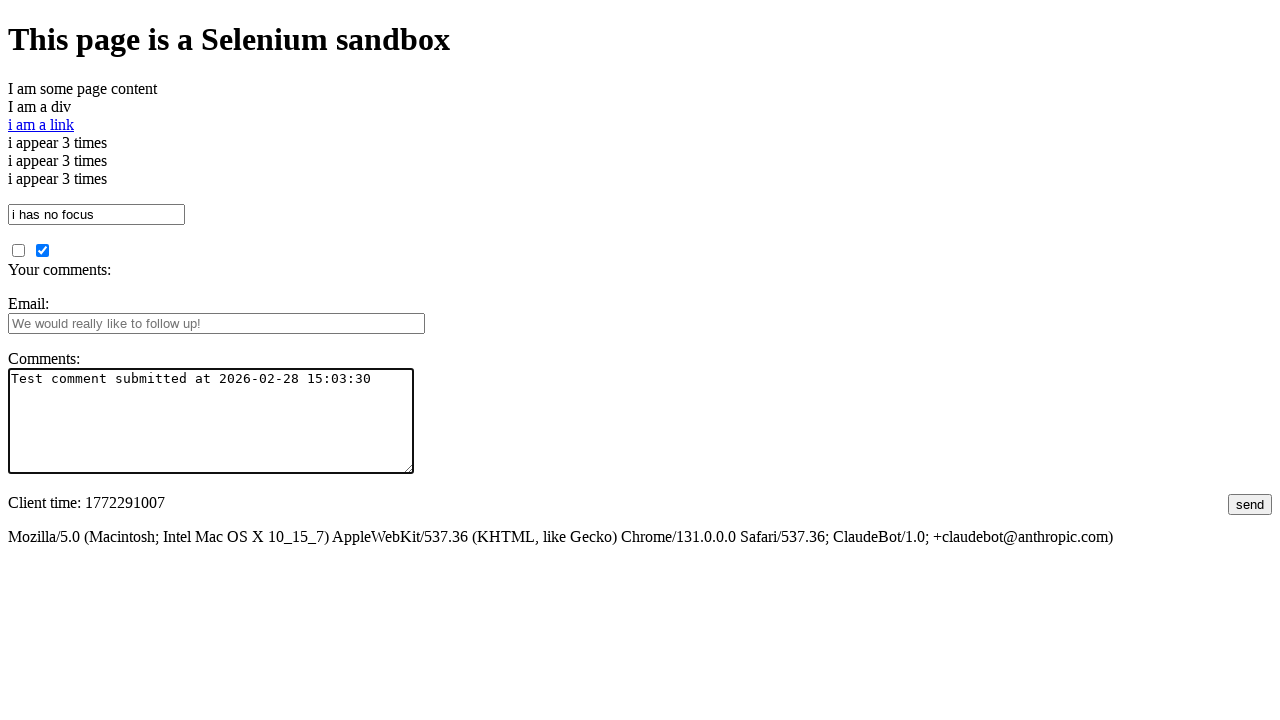

Clicked submit button to post comment at (1250, 504) on #submit
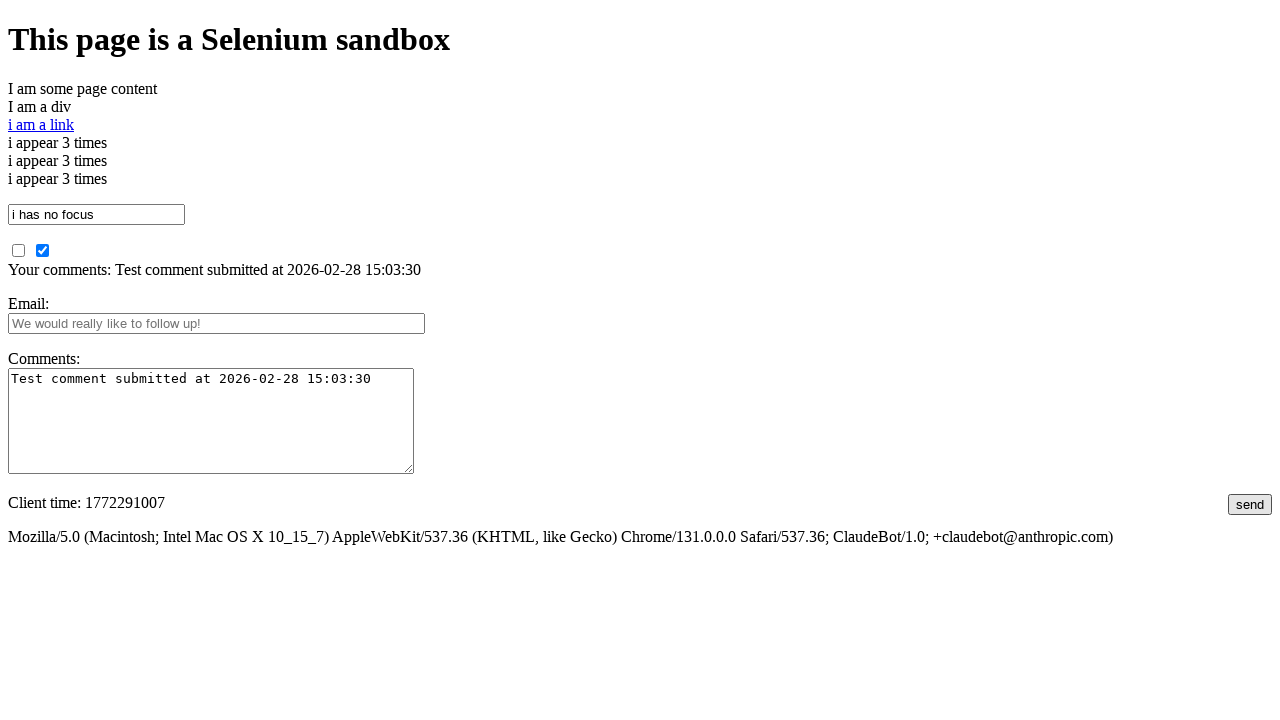

Waited for submitted comments section to load
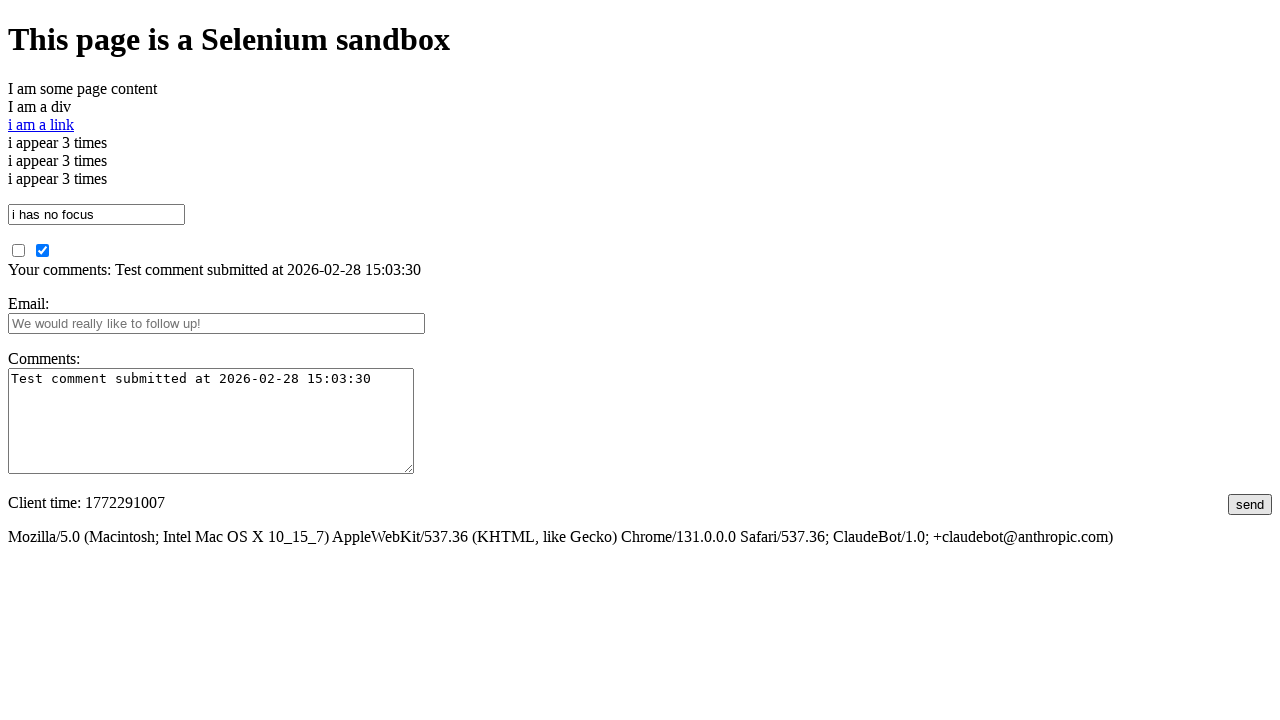

Retrieved text content from submitted comments section
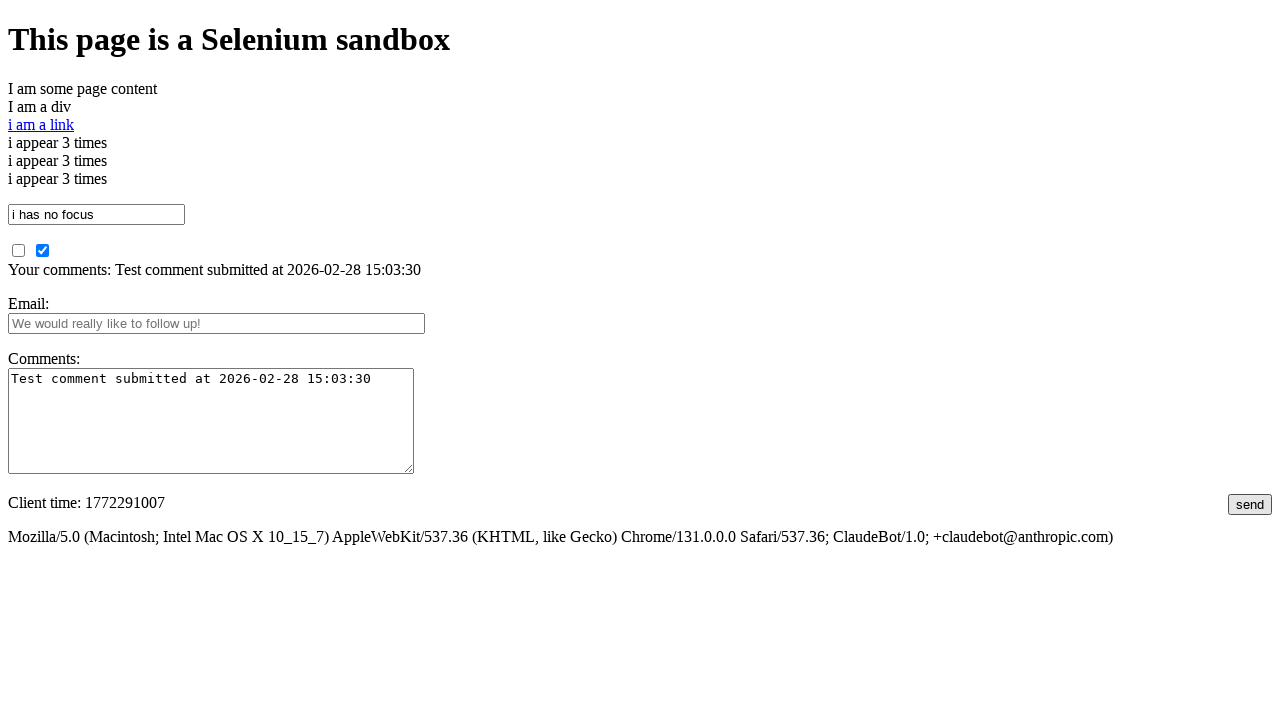

Verified that submitted comment appears in the page
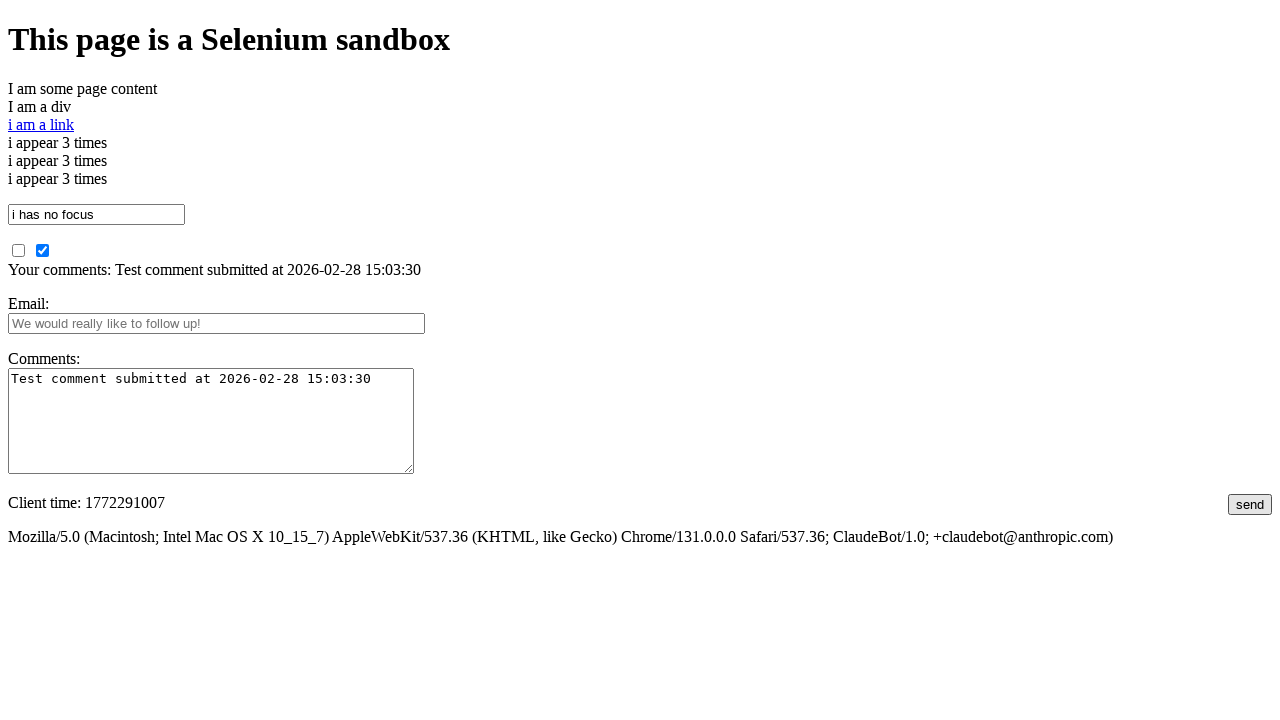

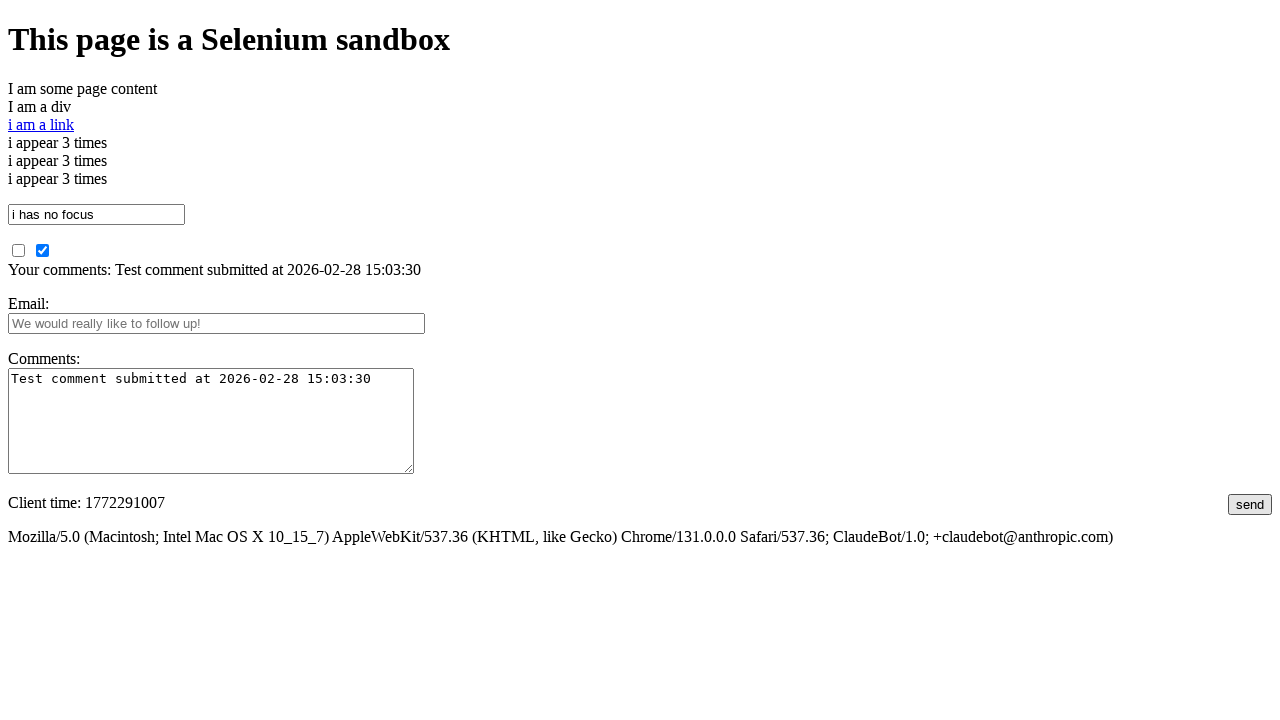